Tests JavaScript alert handling by triggering an alert and accepting it

Starting URL: https://the-internet.herokuapp.com/javascript_alerts

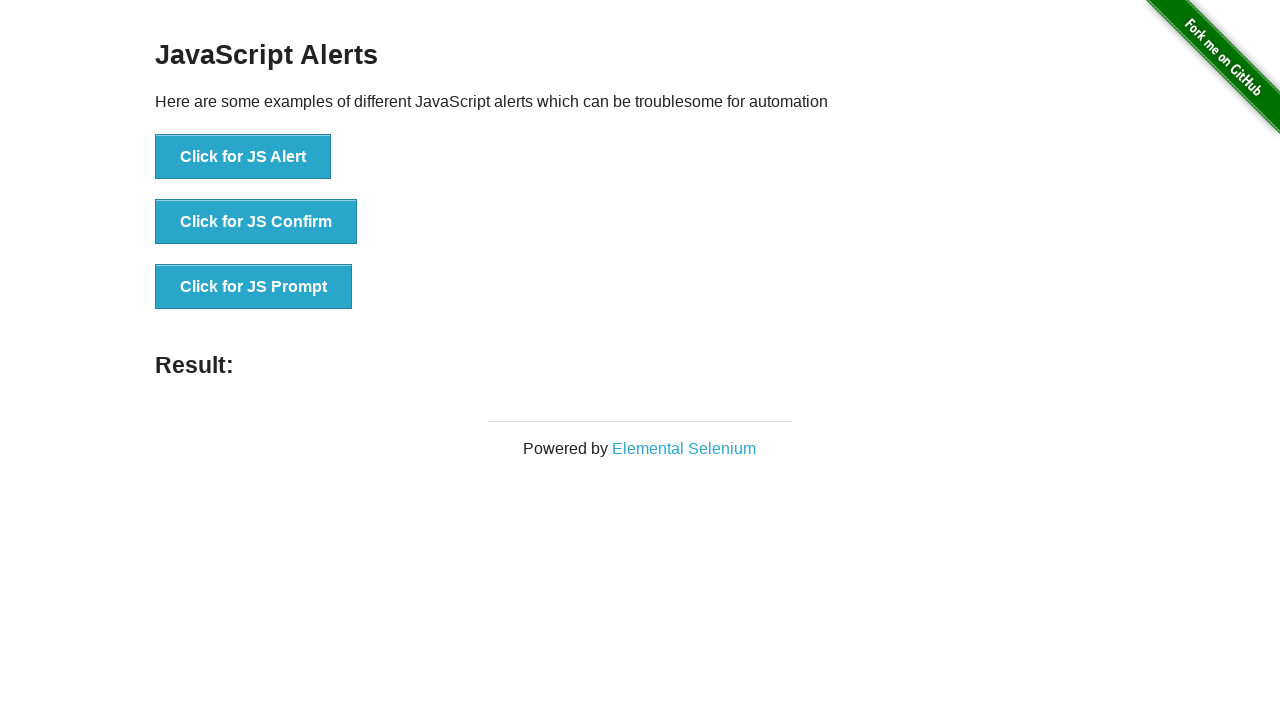

Clicked button to trigger JavaScript alert at (243, 157) on xpath=//button[@onclick='jsAlert()']
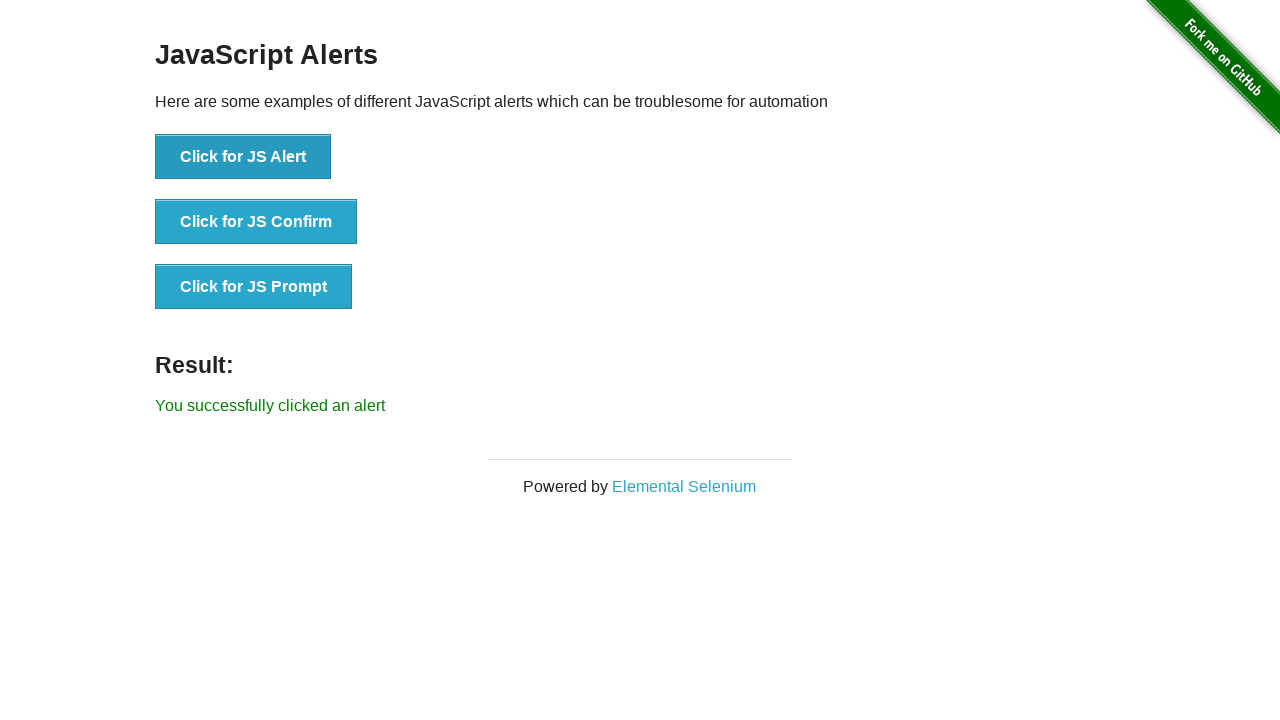

Set up dialog handler to accept alerts
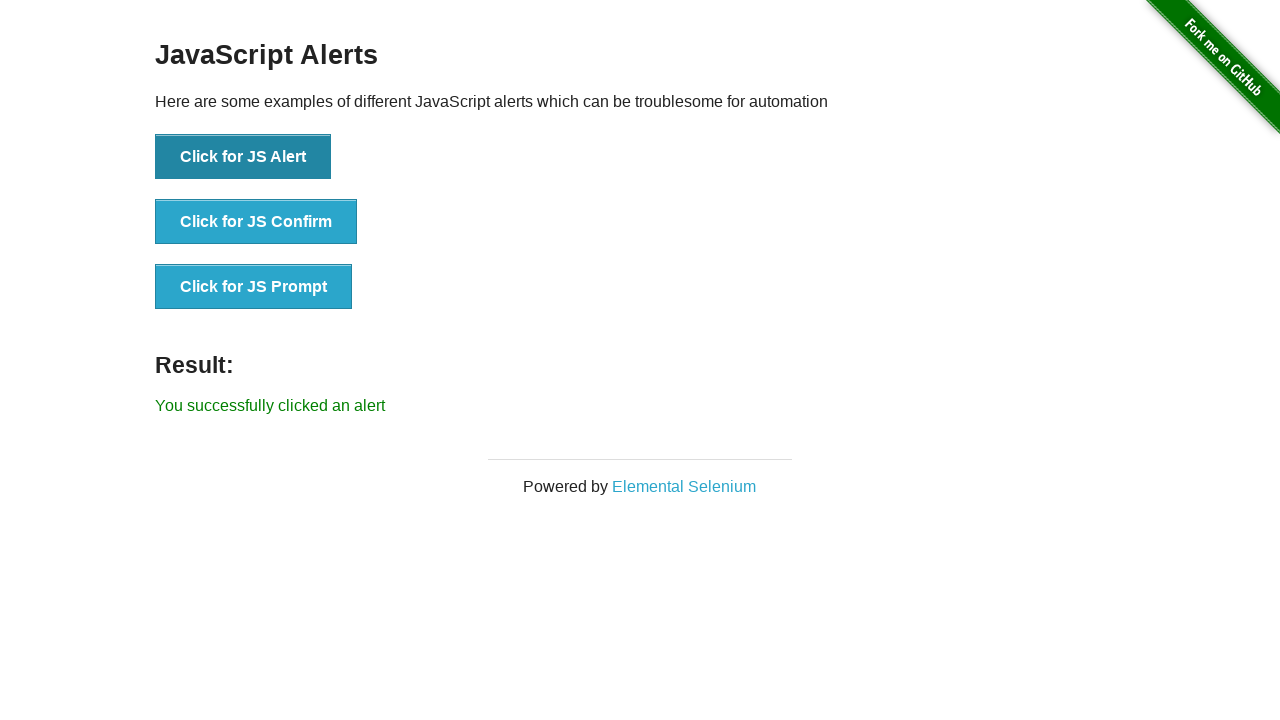

Located result element
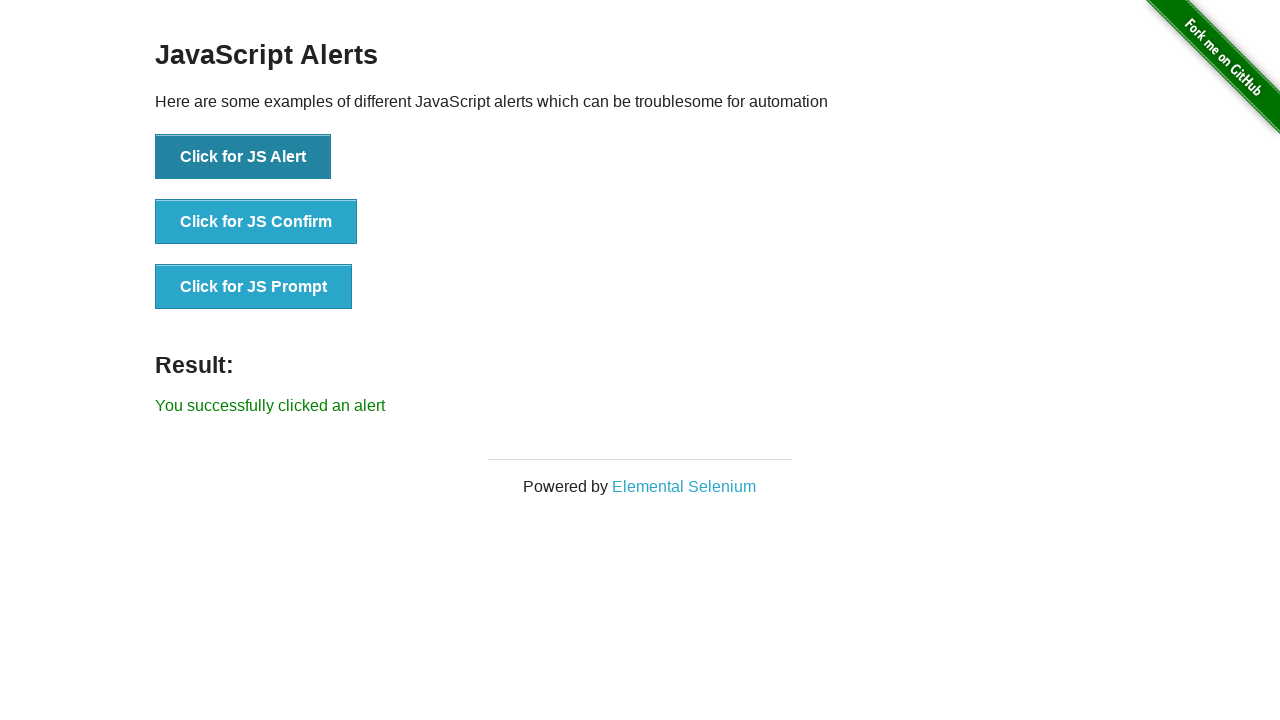

Verified alert was successfully accepted and result text is correct
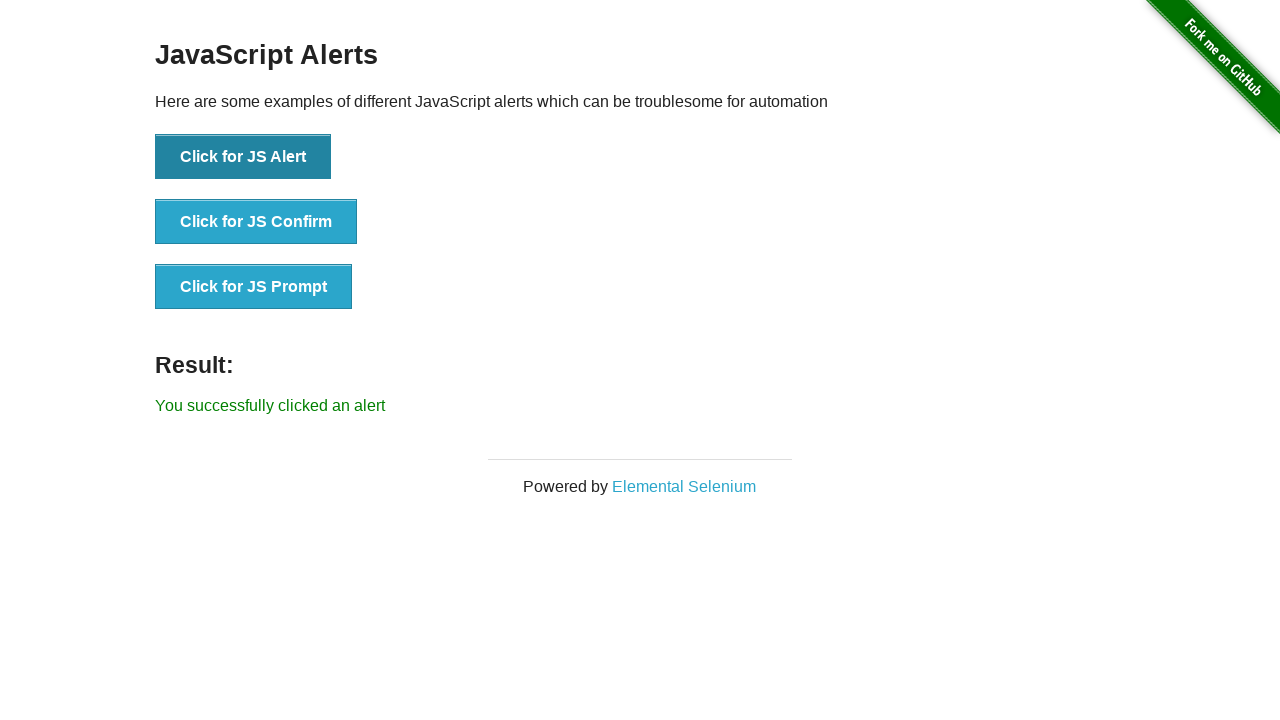

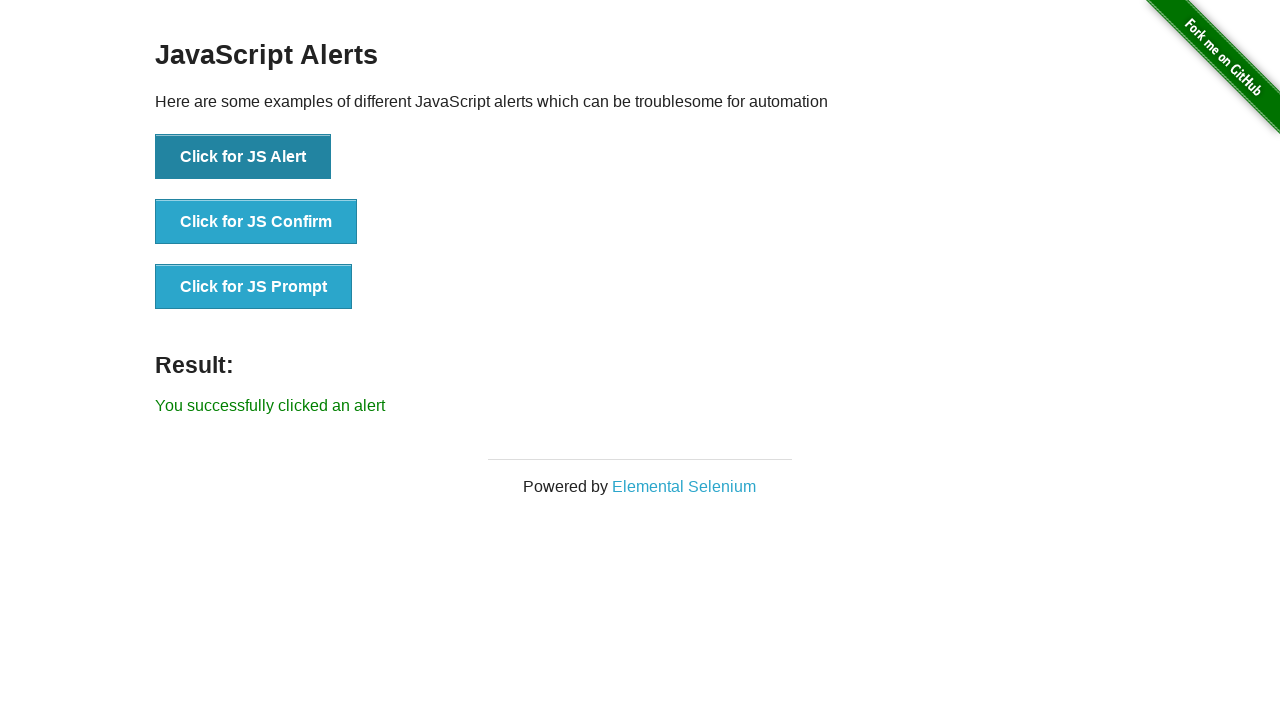